Tests JavaScript Alert by clicking the alert button and accepting the dialog

Starting URL: https://the-internet.herokuapp.com/

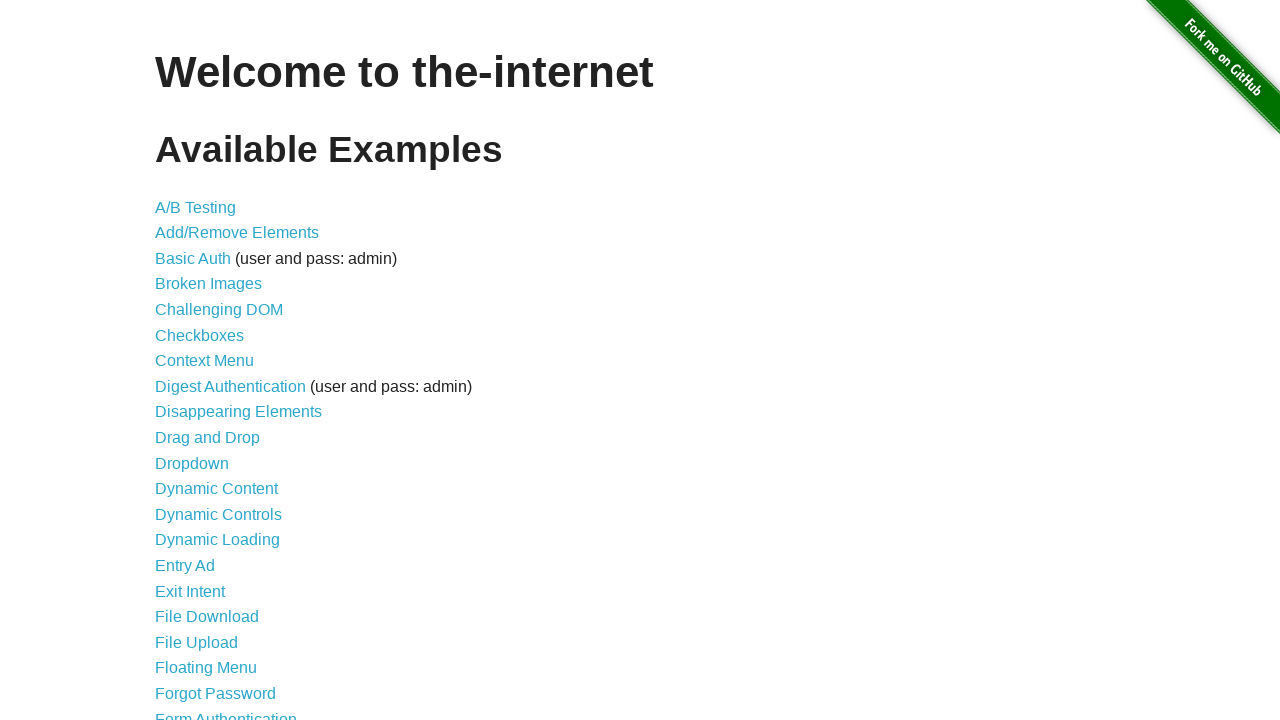

Clicked JavaScript Alerts link at (214, 361) on text=JavaScript Alerts
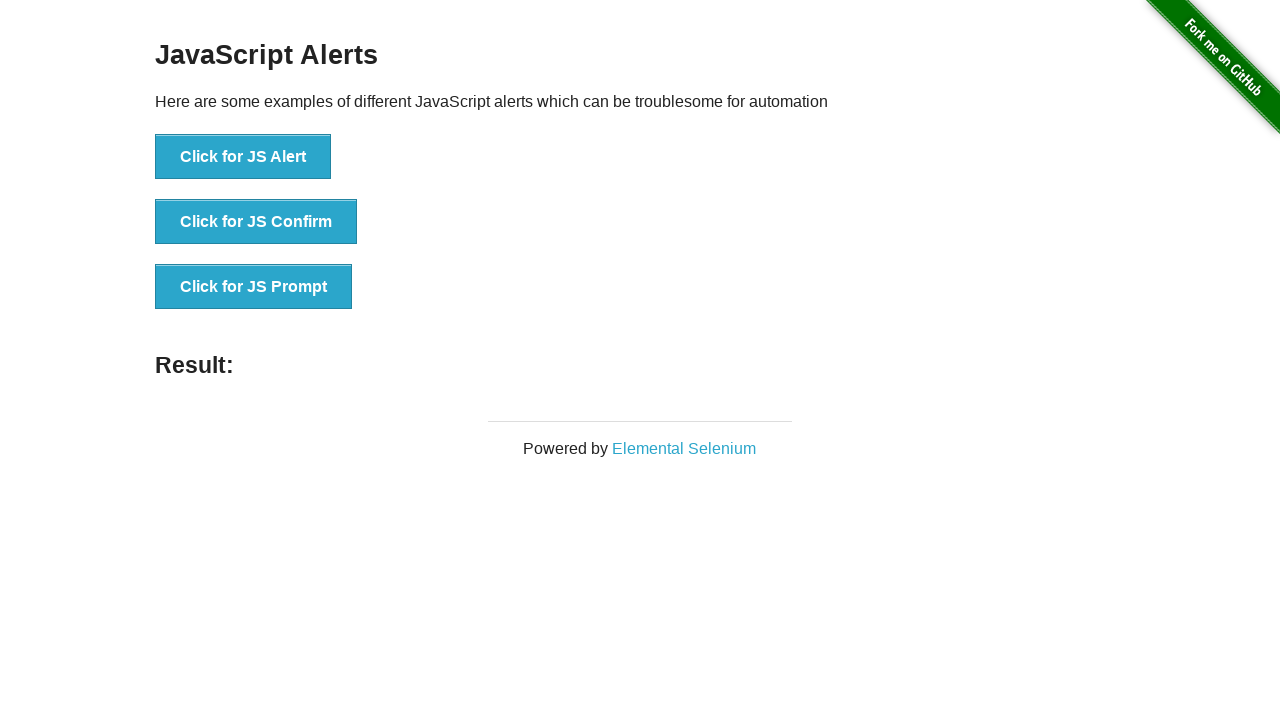

Set up dialog handler to accept alerts
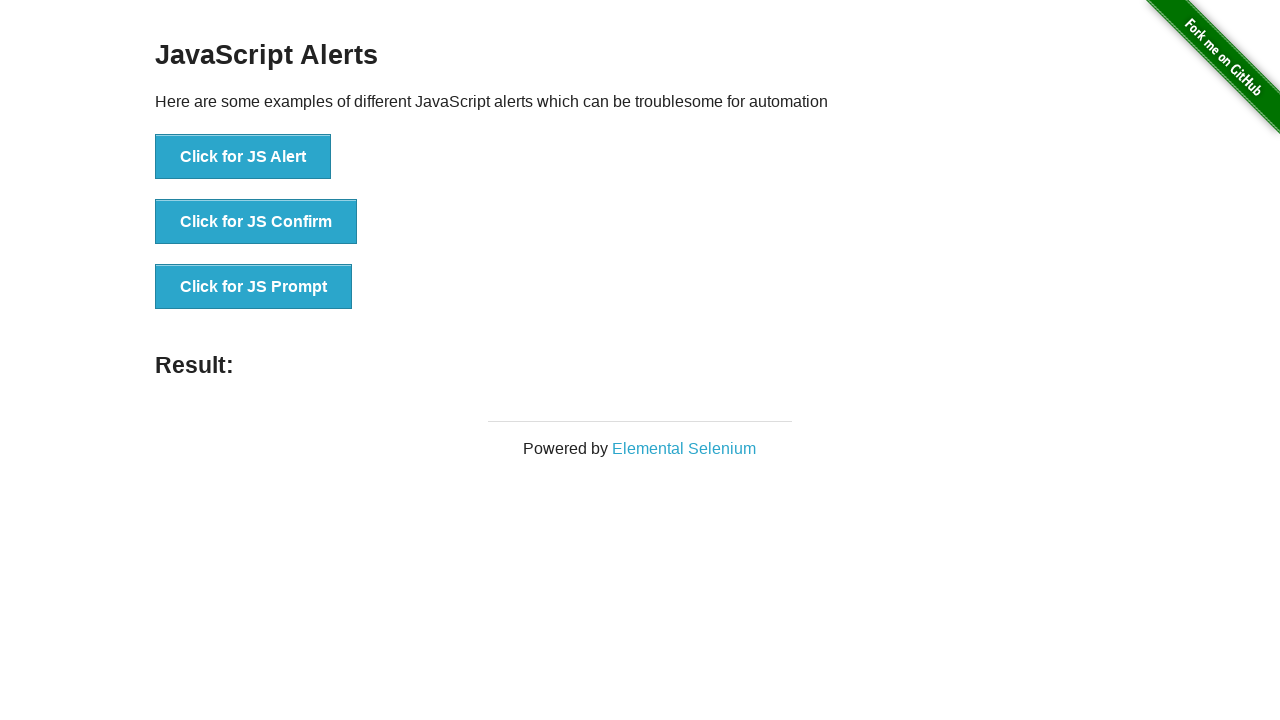

Clicked JS Alert button to trigger JavaScript alert at (243, 157) on xpath=//*[@id="content"]/div/ul/li[1]/button
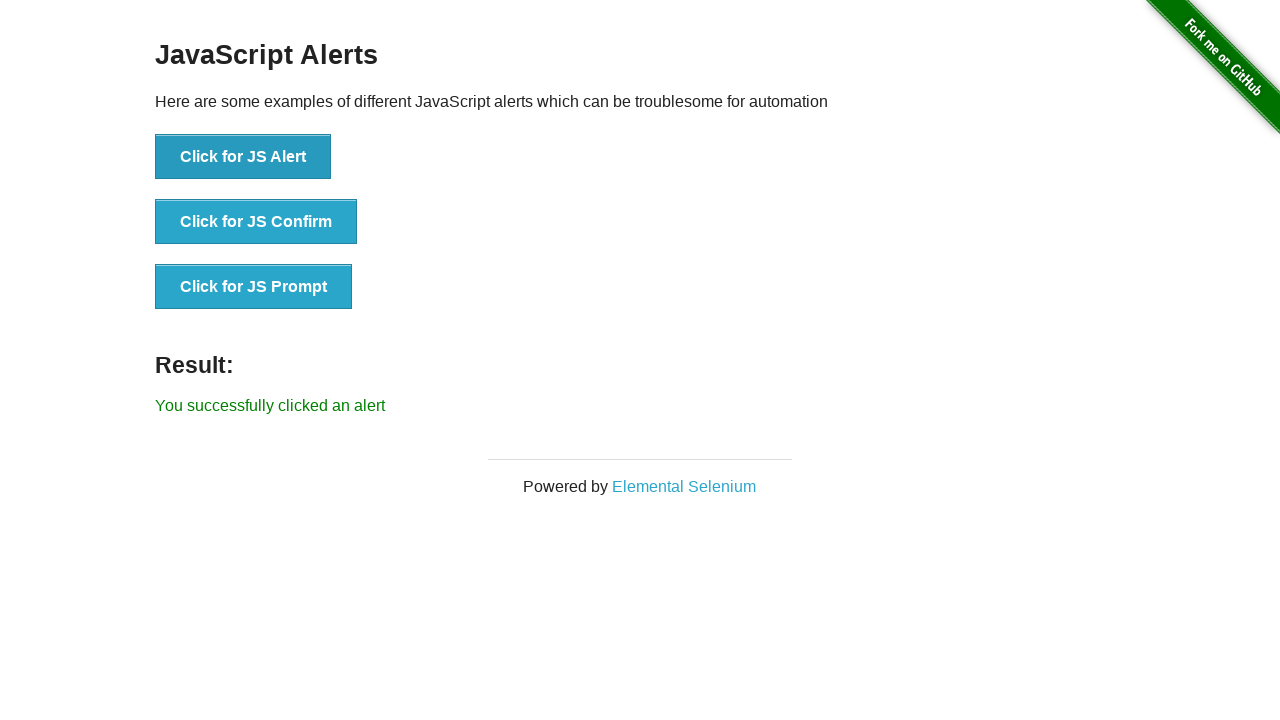

Alert result message appeared after accepting the dialog
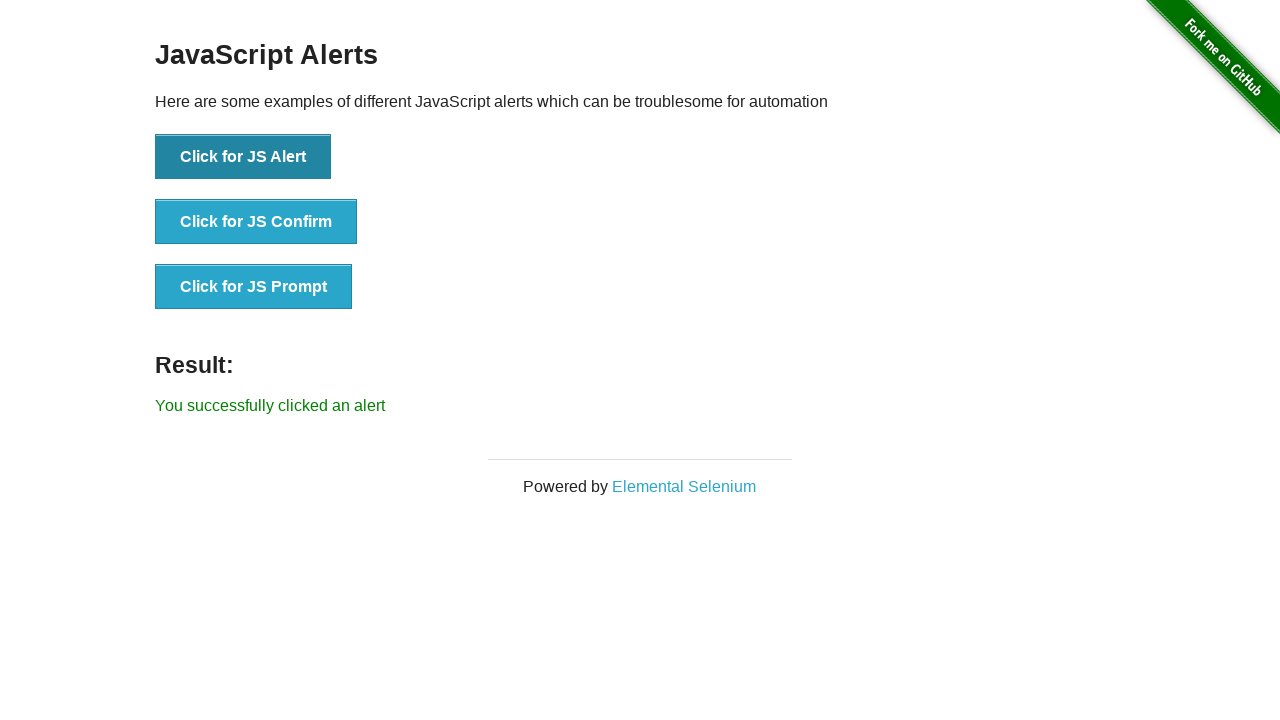

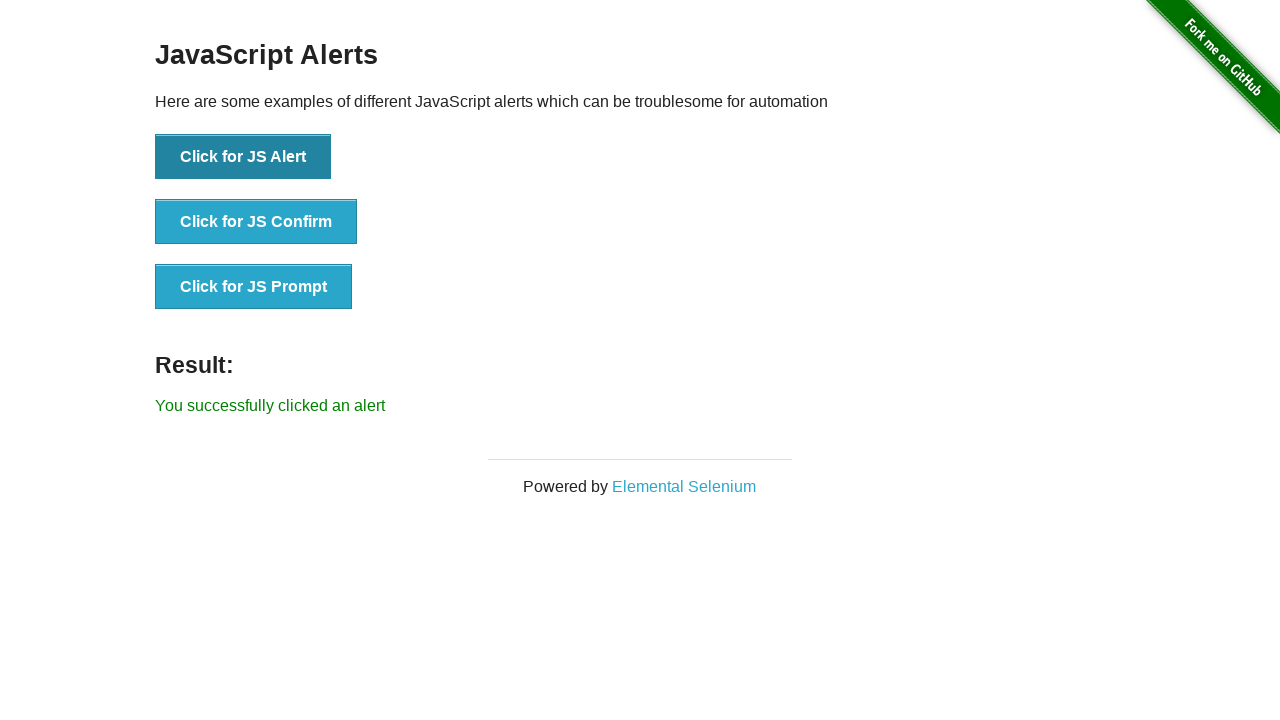